Simple navigation test that opens the Bank of America homepage and waits briefly

Starting URL: https://www.bankofamerica.com

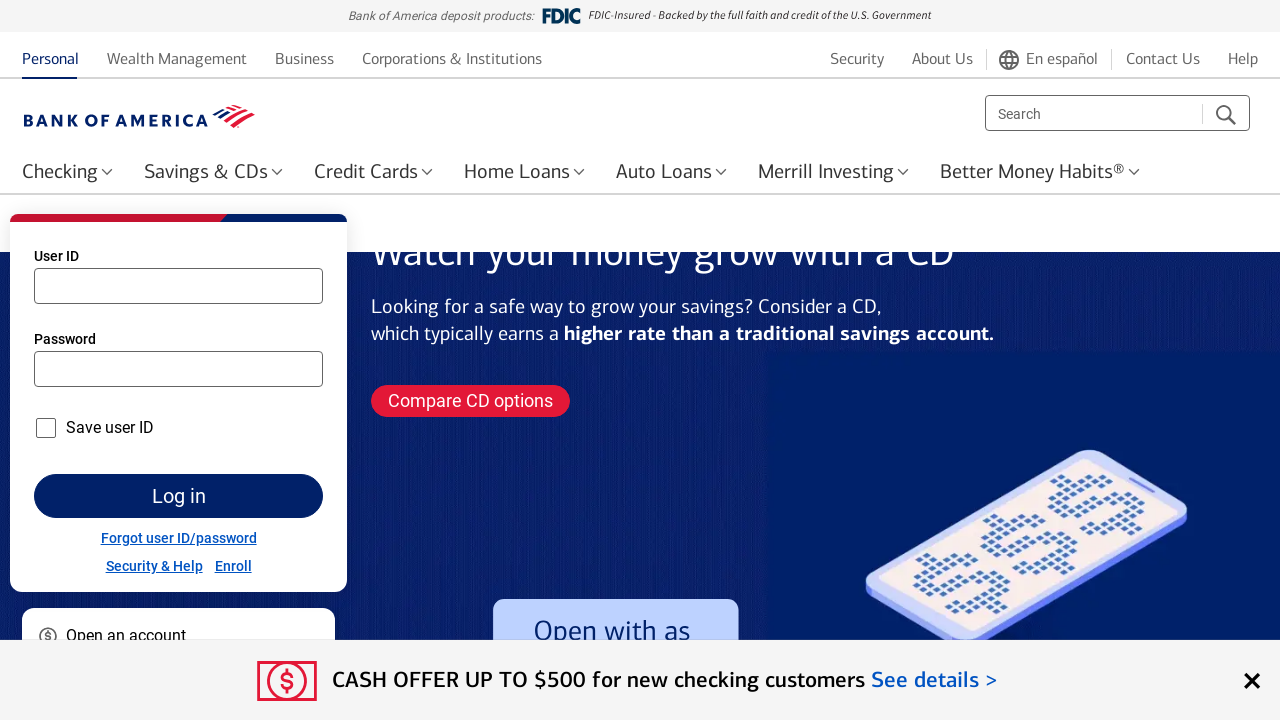

Navigated to Bank of America homepage
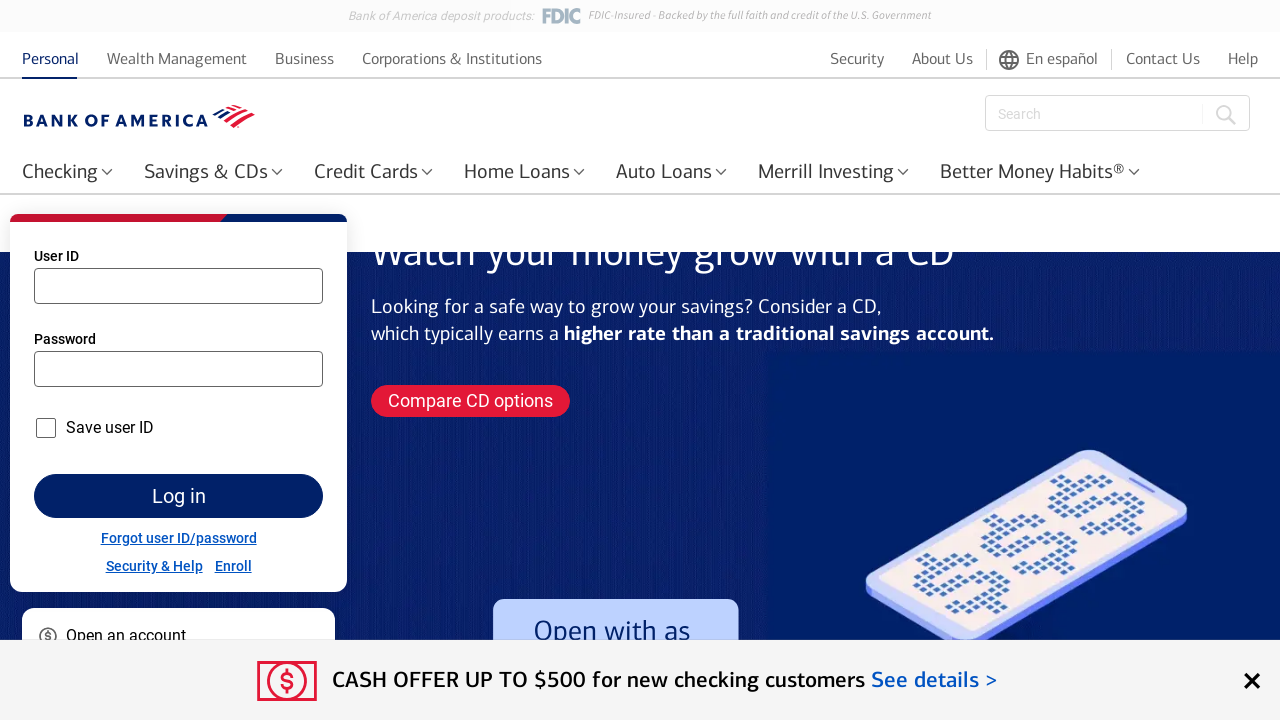

Waited for page DOM to be fully loaded
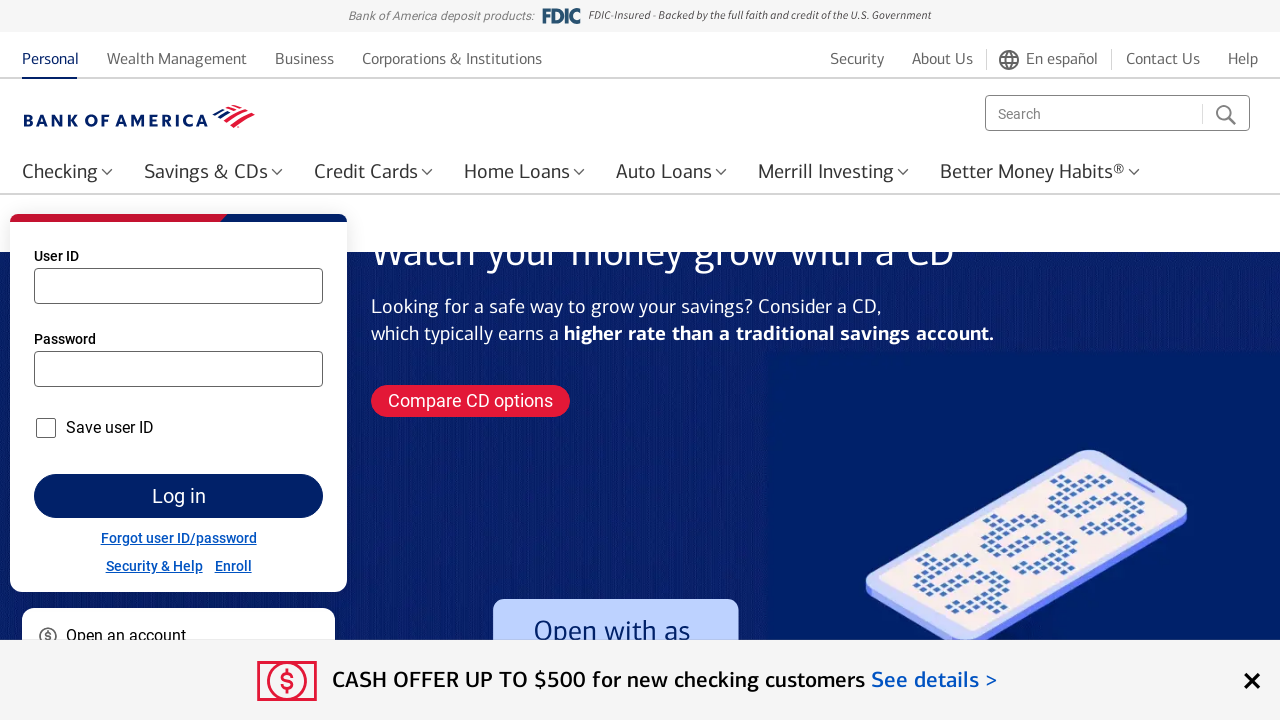

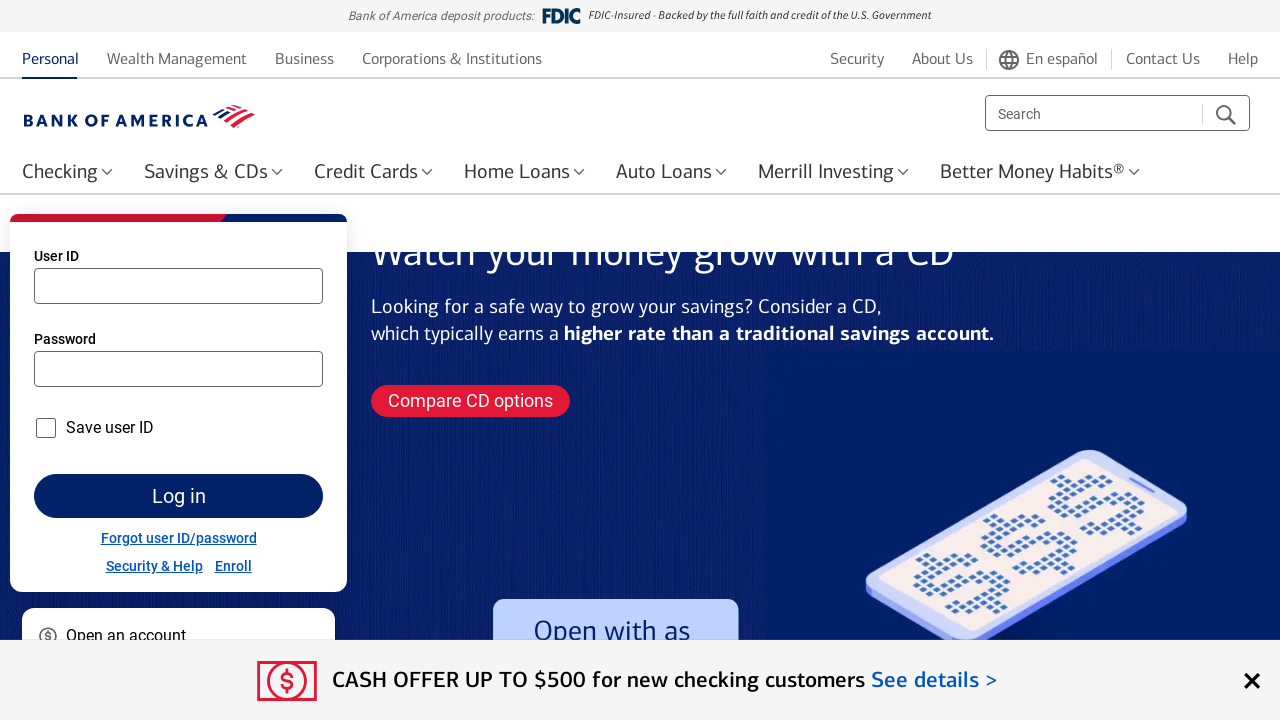